Tests the JPL Space image gallery by clicking the full image button and verifying the featured image displays

Starting URL: https://data-class-jpl-space.s3.amazonaws.com/JPL_Space/index.html

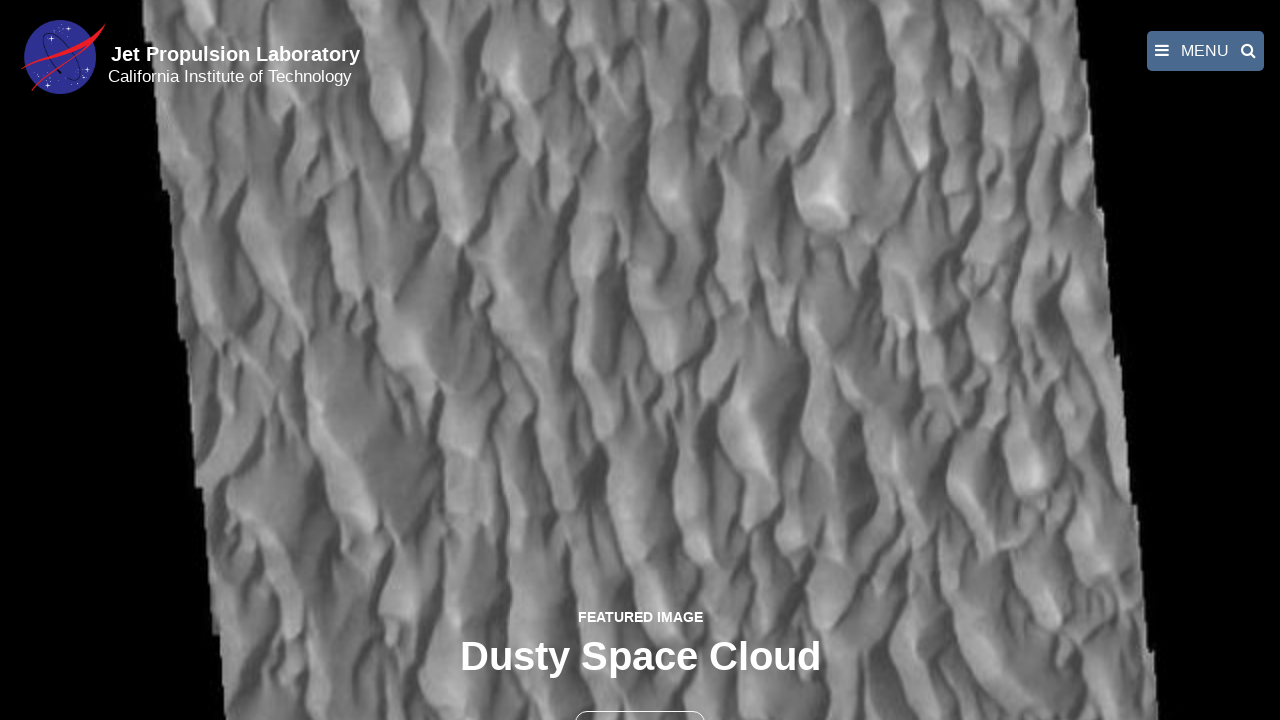

Clicked the full image button to open featured image at (640, 699) on button >> nth=1
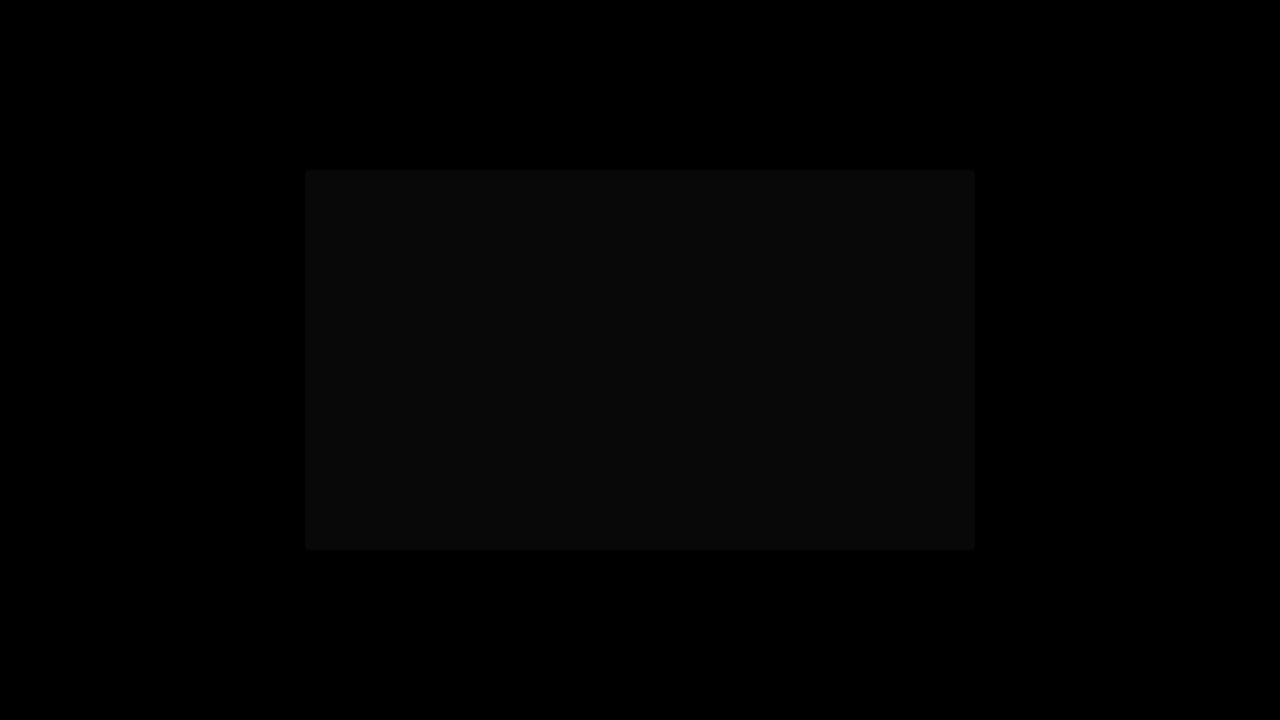

Featured image loaded in lightbox
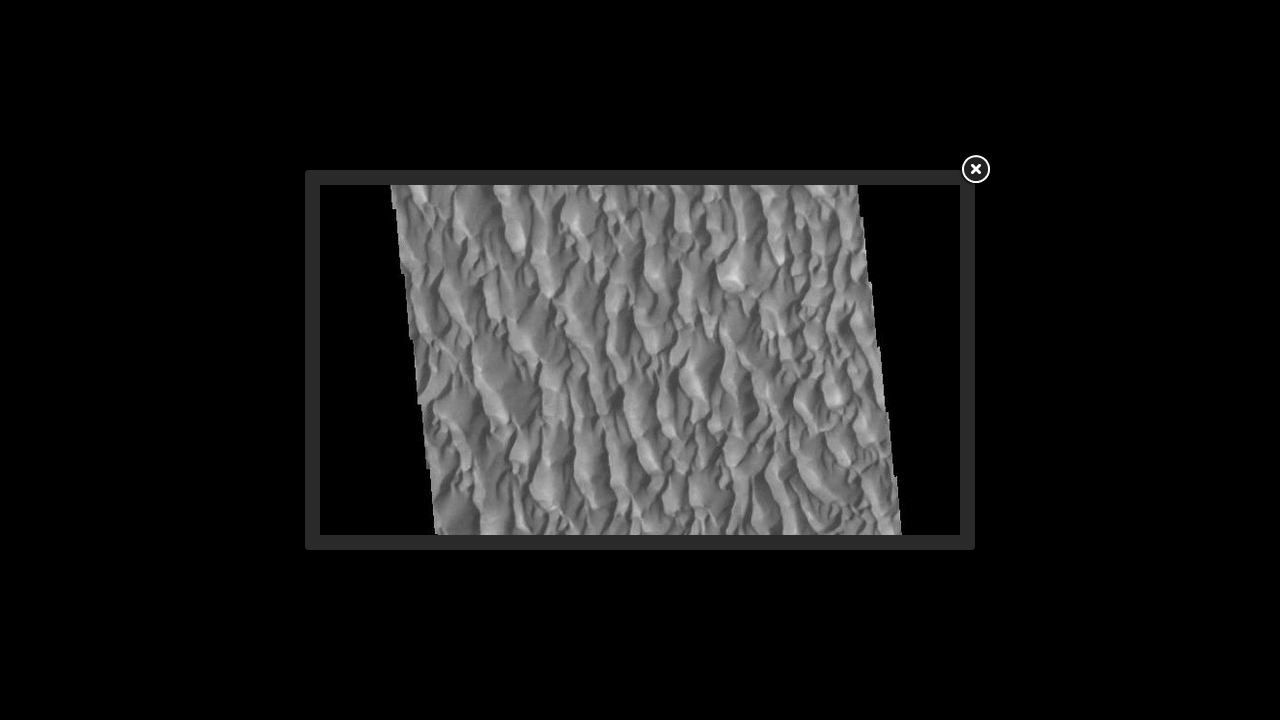

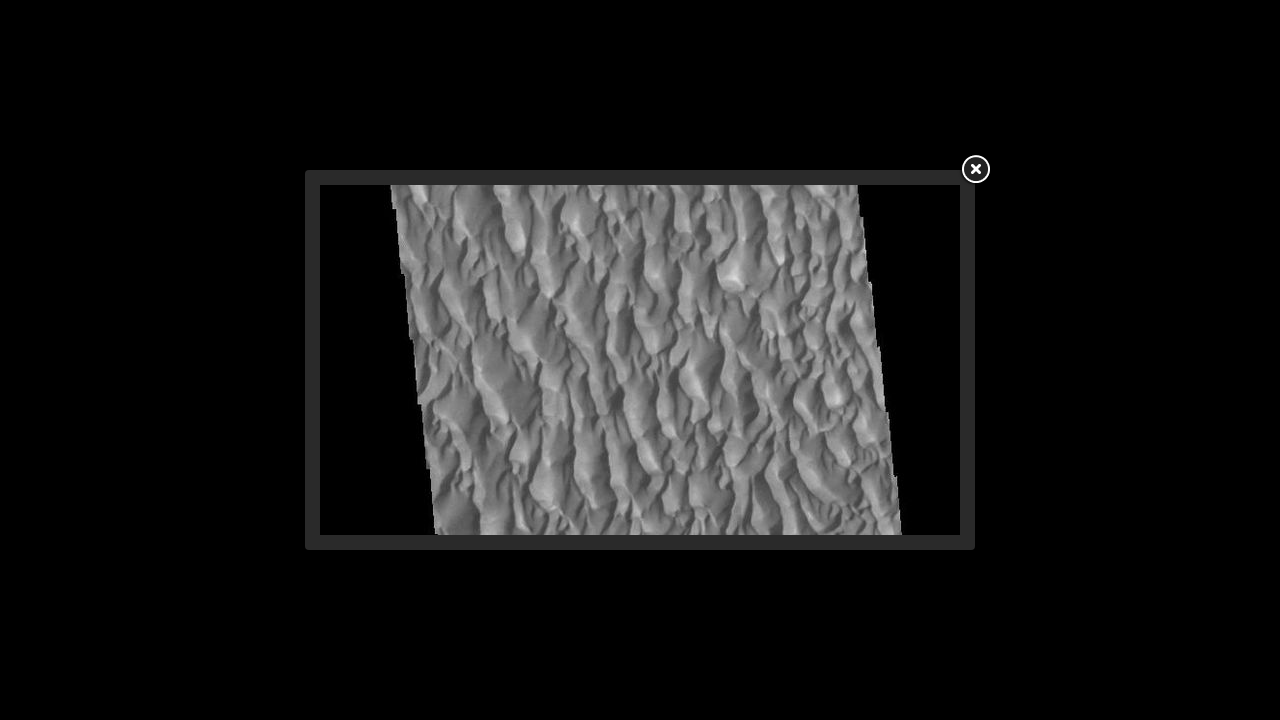